Tests double-click functionality on a button element by performing a double-click action and verifying the interaction

Starting URL: https://demoqa.com/buttons

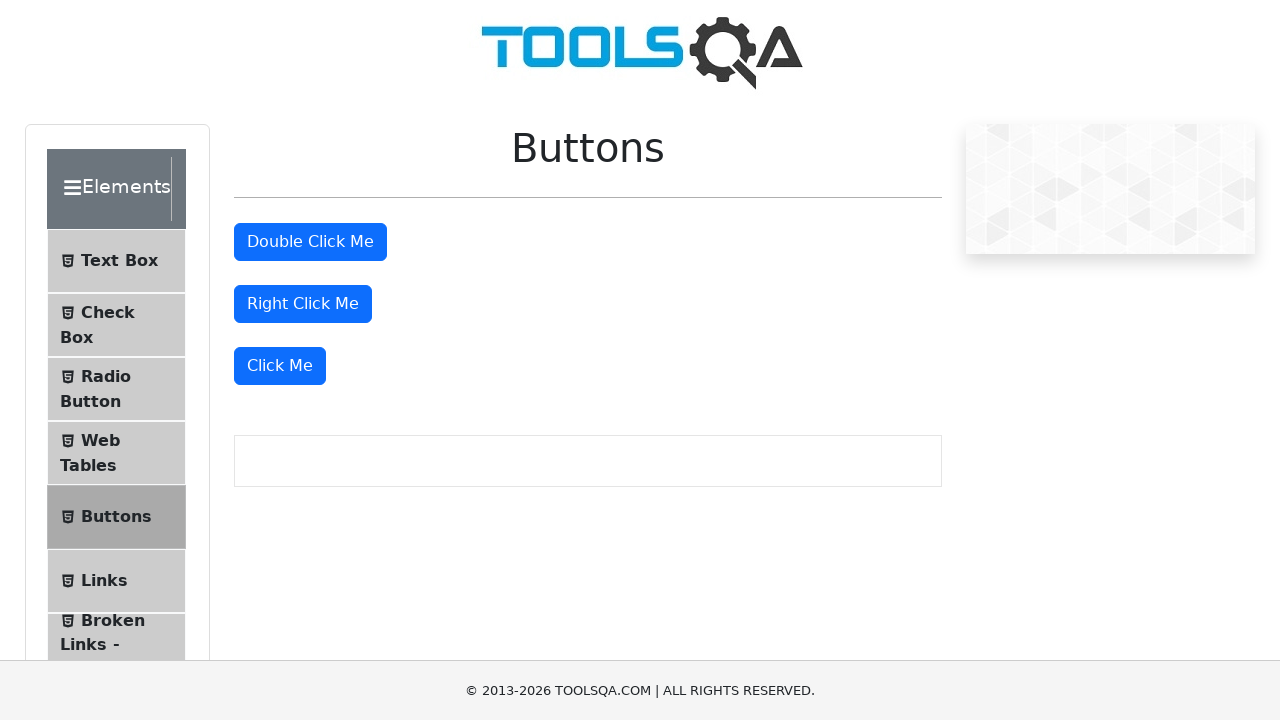

Located the double-click button element
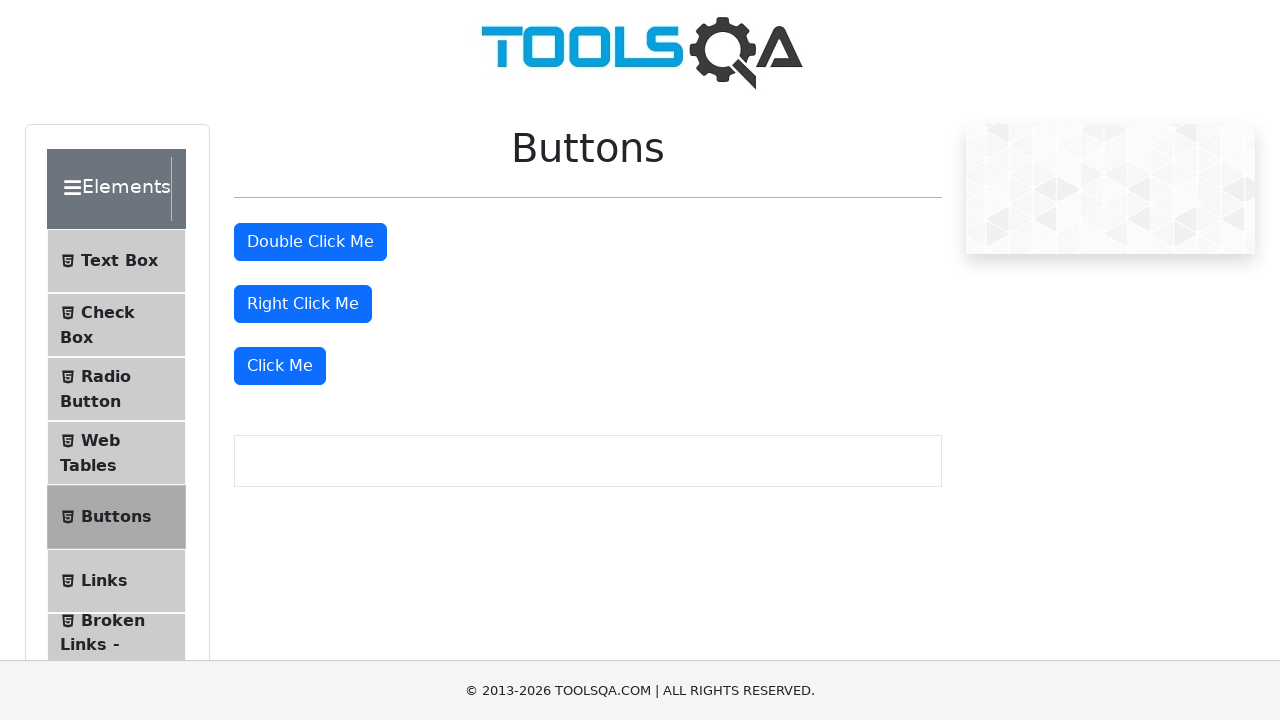

Performed double-click action on the button at (310, 242) on #doubleClickBtn
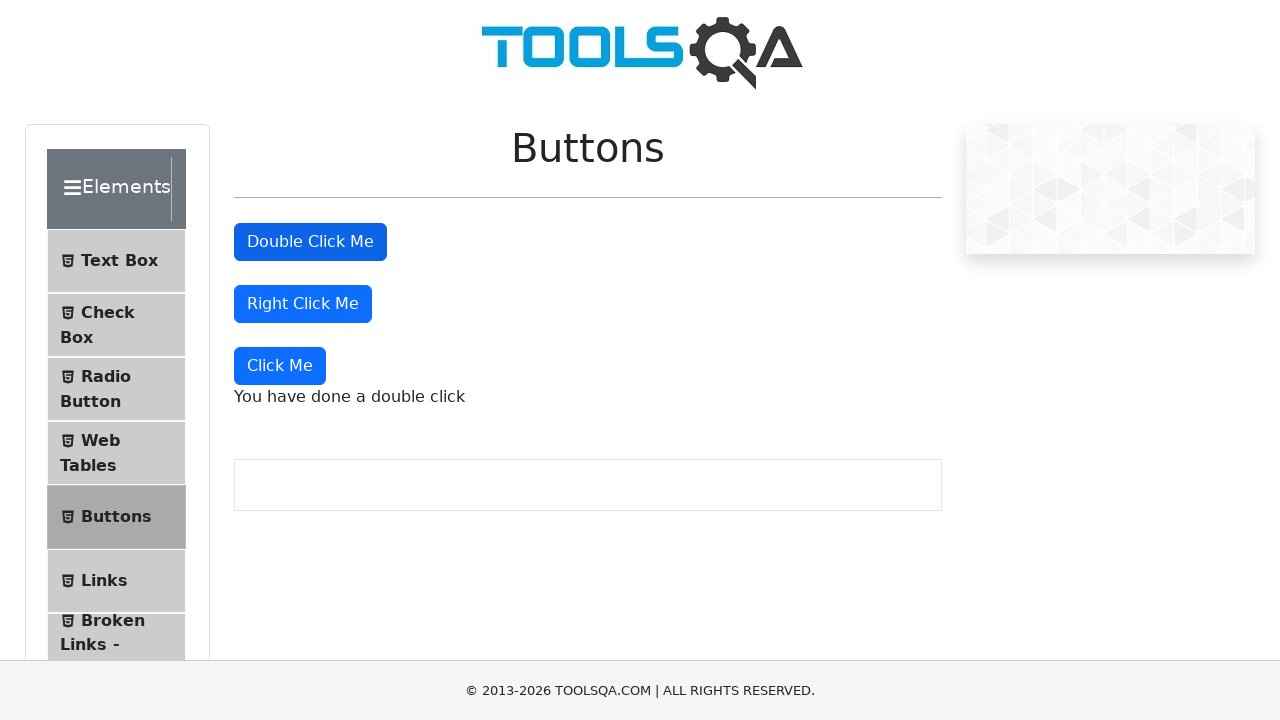

Waited 2 seconds to observe the result
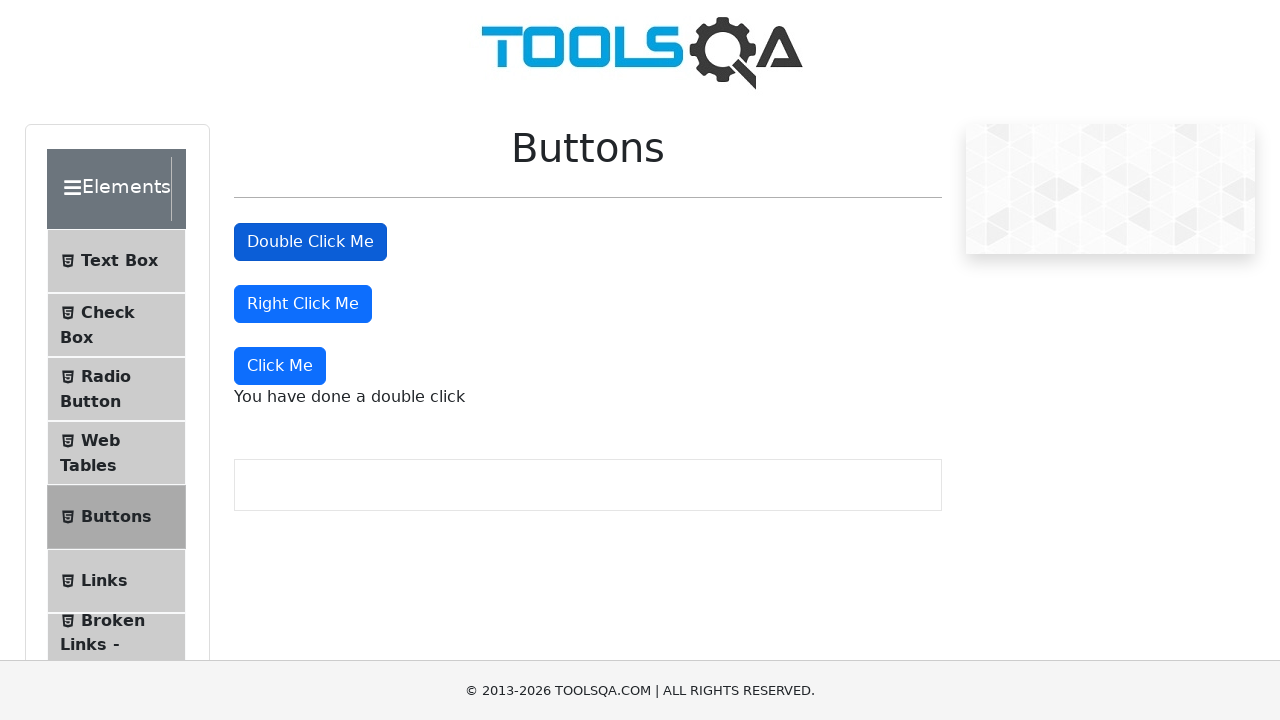

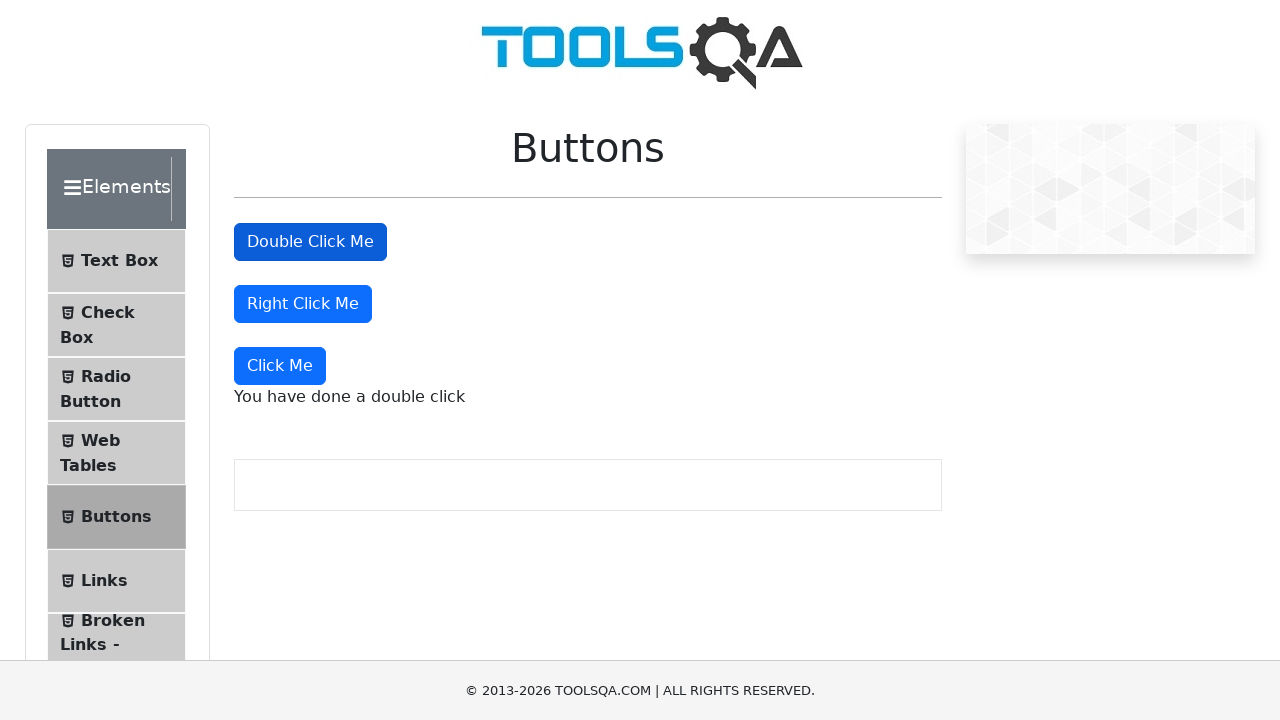